Tests the calorie calculator form by clearing and filling in age and height fields

Starting URL: https://www.calculator.net/calorie-calculator.html

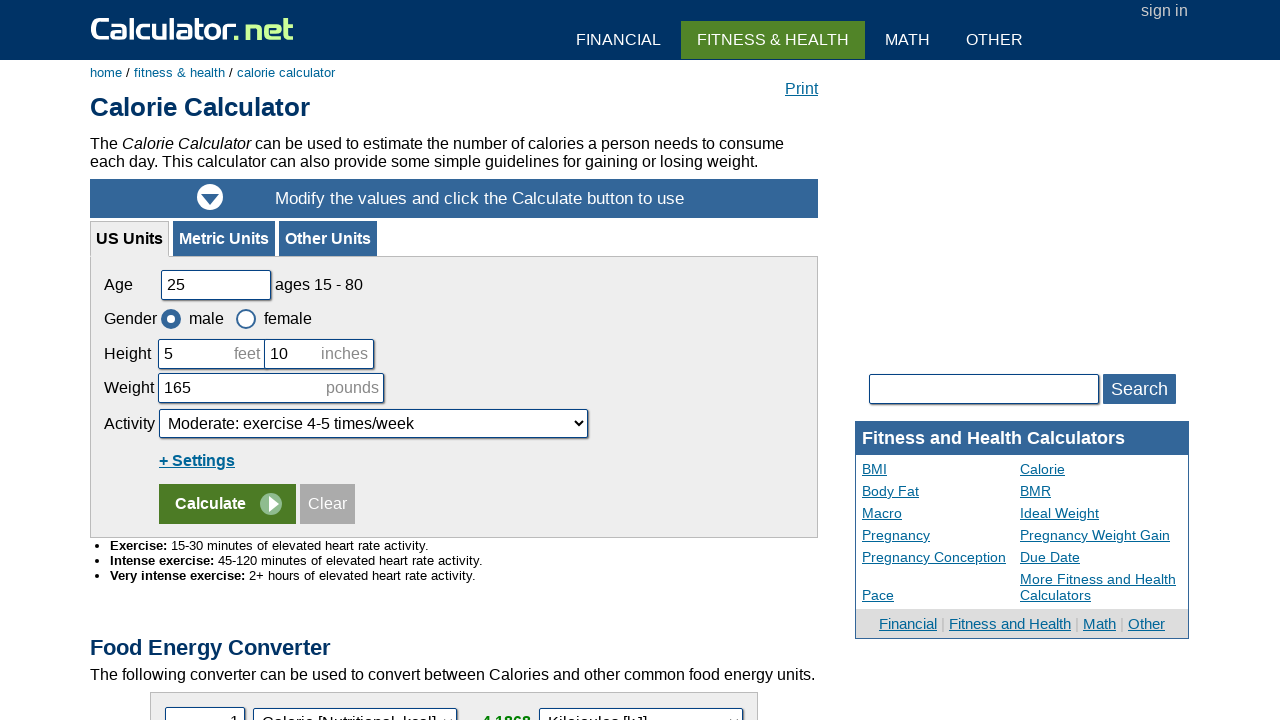

Cleared the age field on #cage
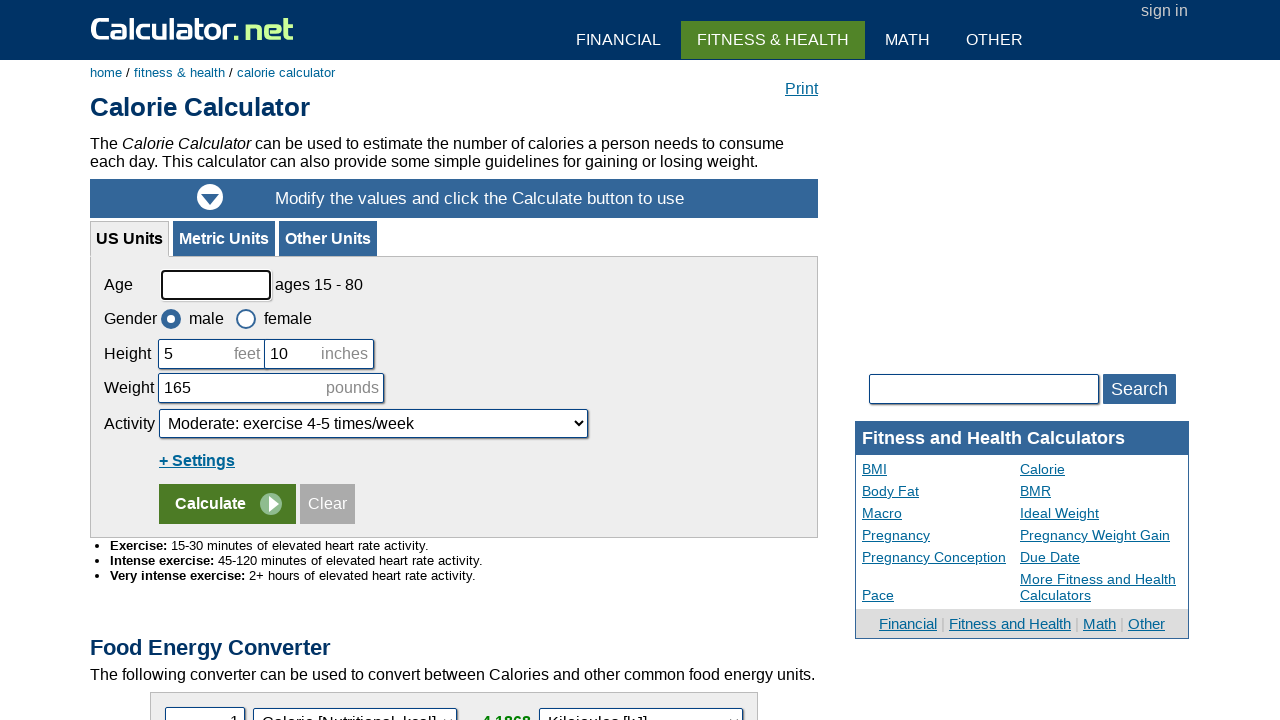

Filled age field with '23' on #cage
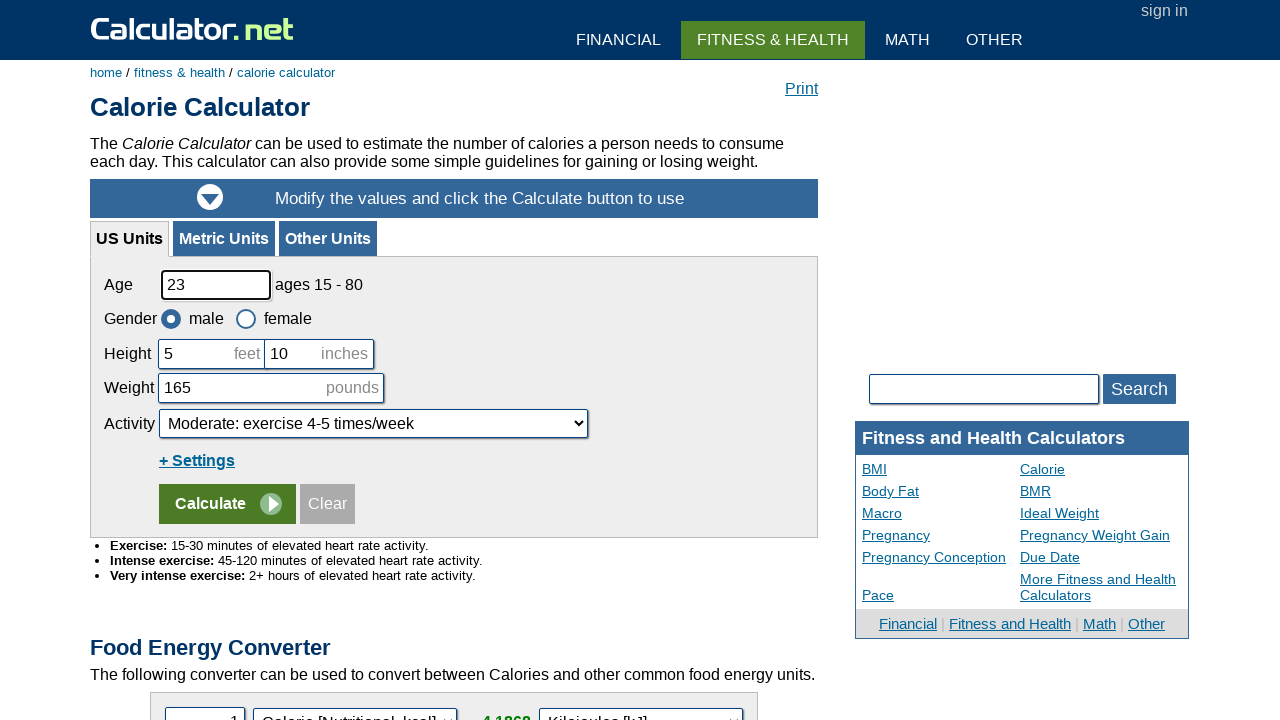

Cleared the height (feet) field on #cheightfeet
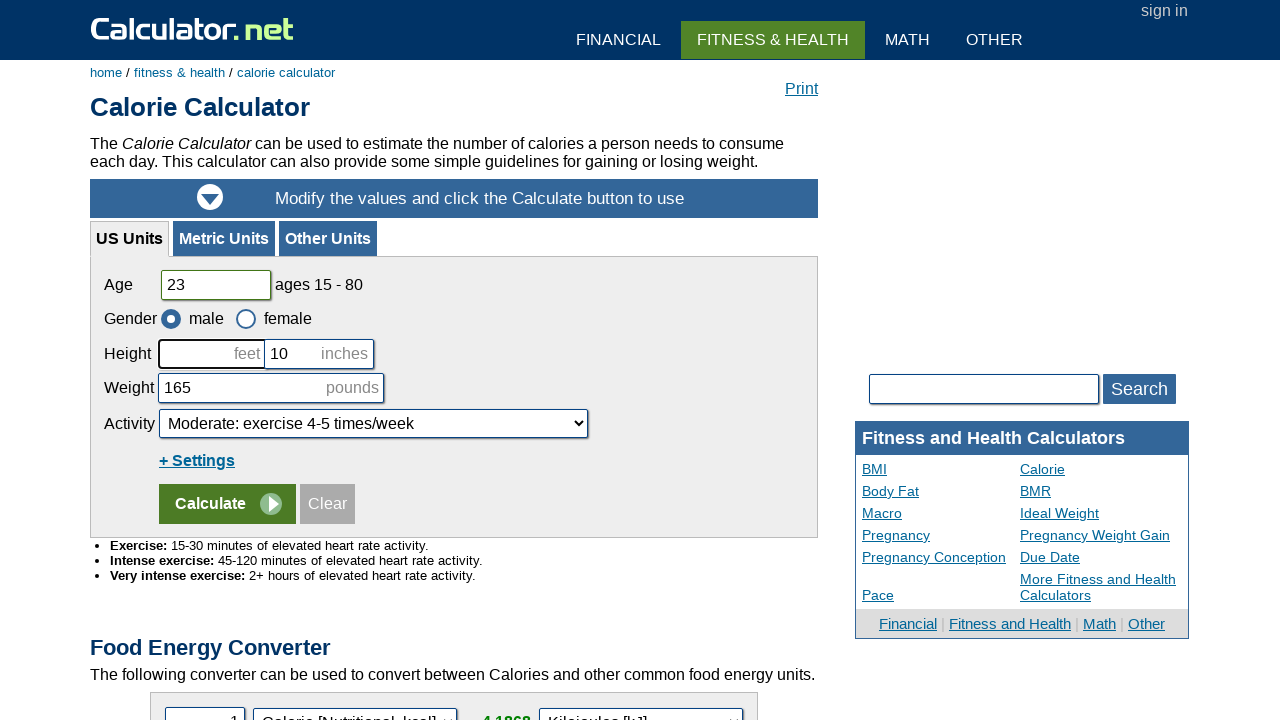

Filled height (feet) field with '6' on #cheightfeet
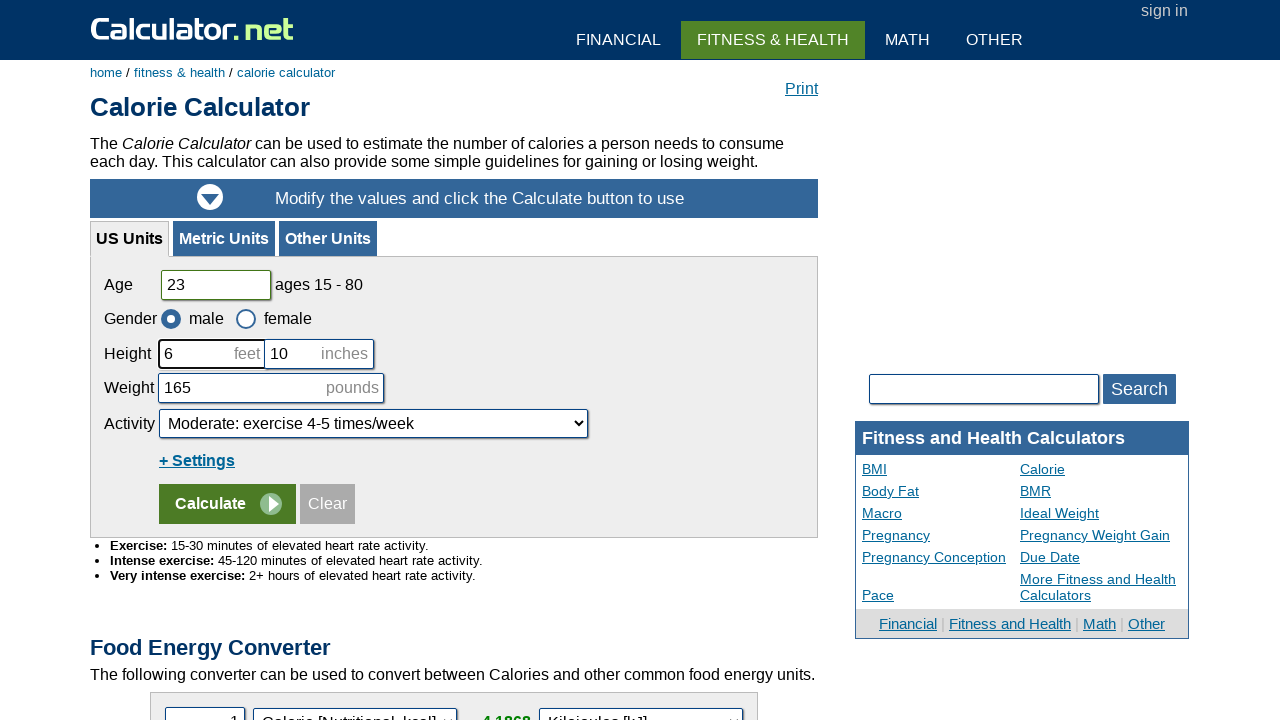

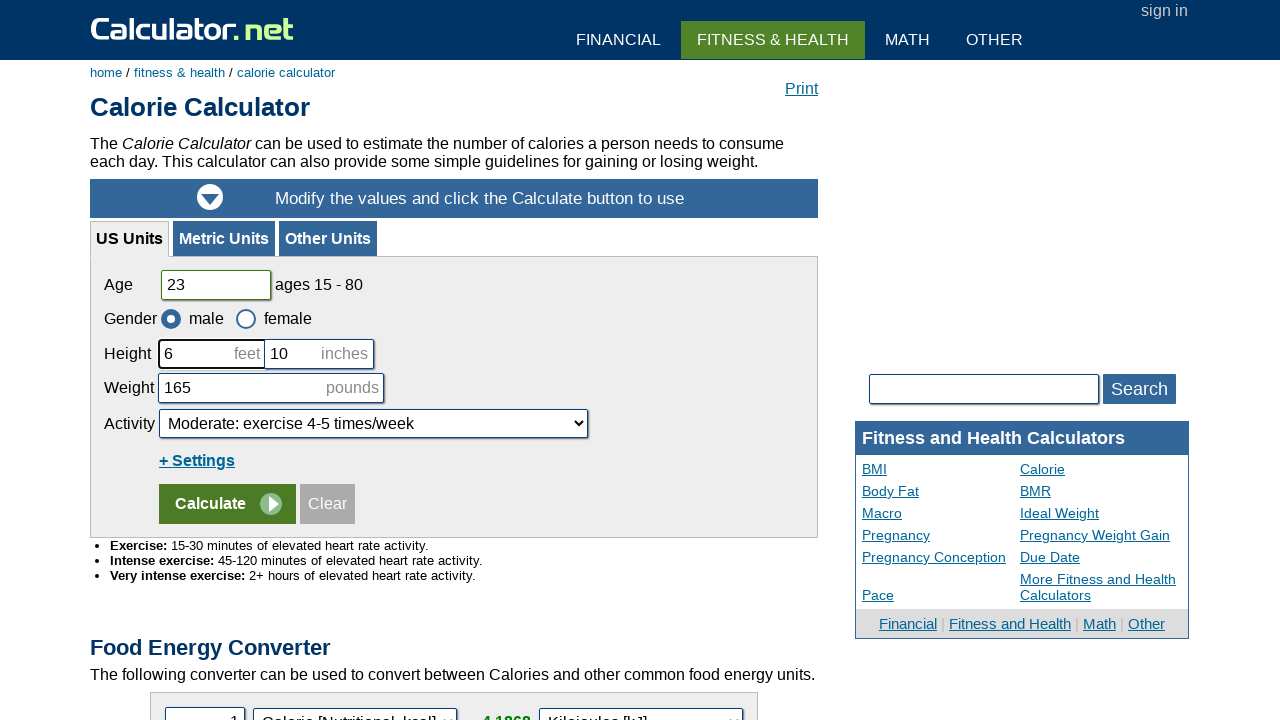